Tests revealing a hidden element, entering text into it, and submitting the form by pressing Enter.

Starting URL: https://www.selenium.dev/selenium/web/dynamic.html

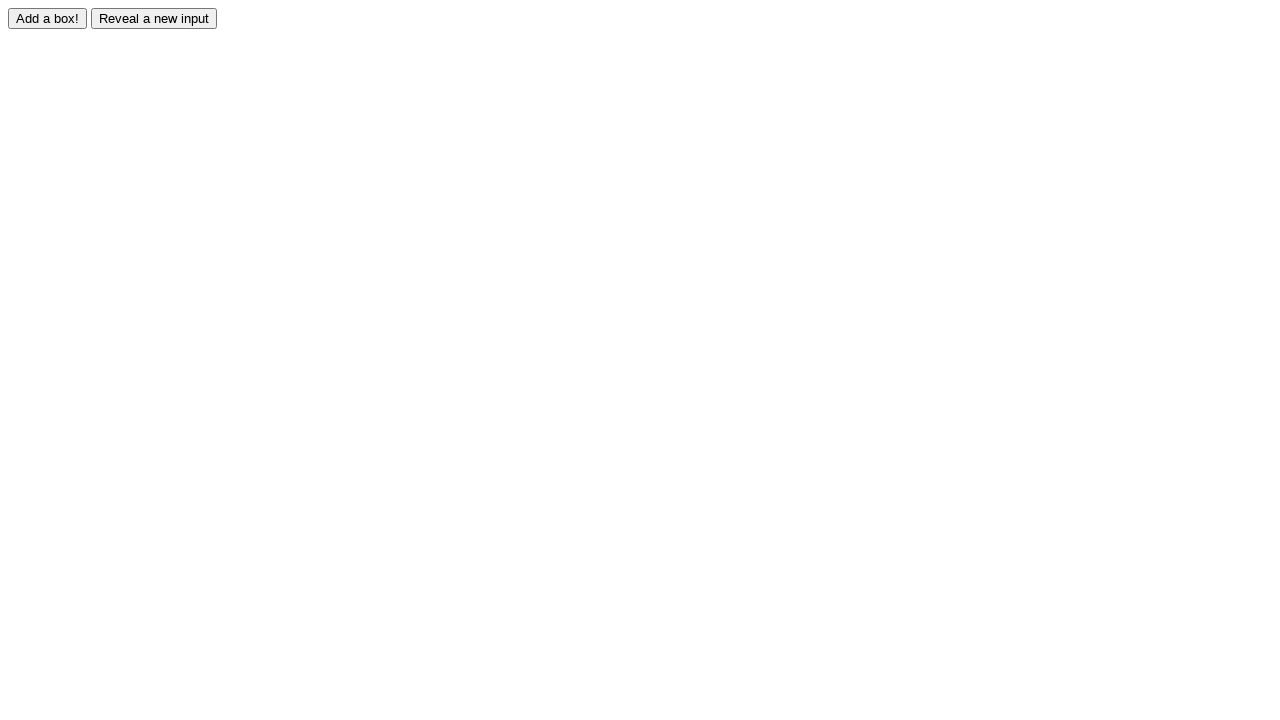

Clicked reveal button to show hidden element at (154, 18) on #reveal
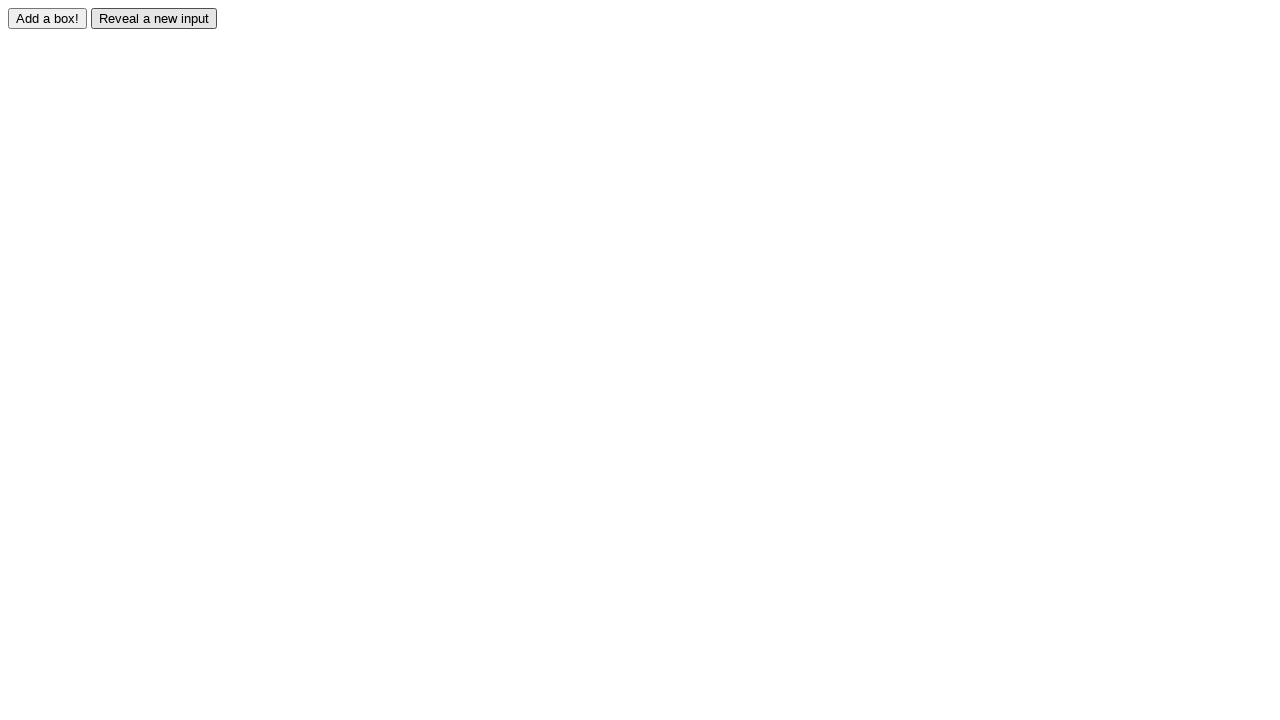

Revealed element is now visible
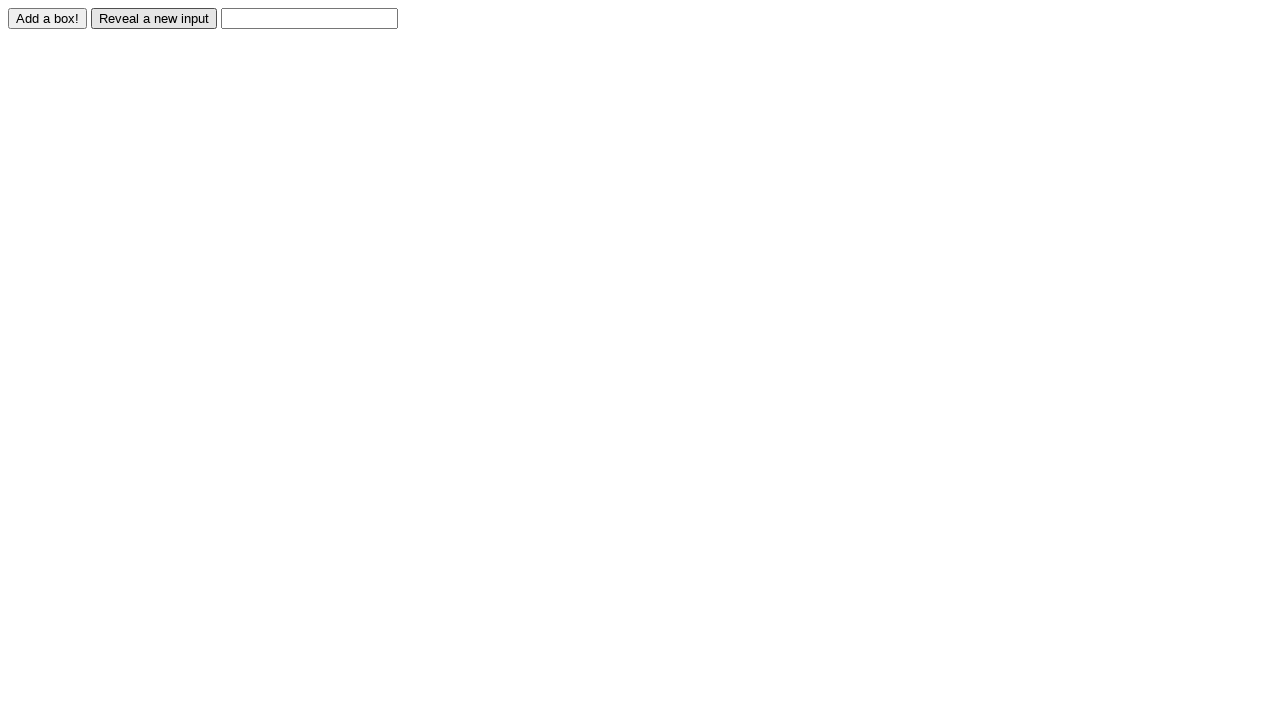

Clicked on the revealed input field at (310, 18) on #revealed
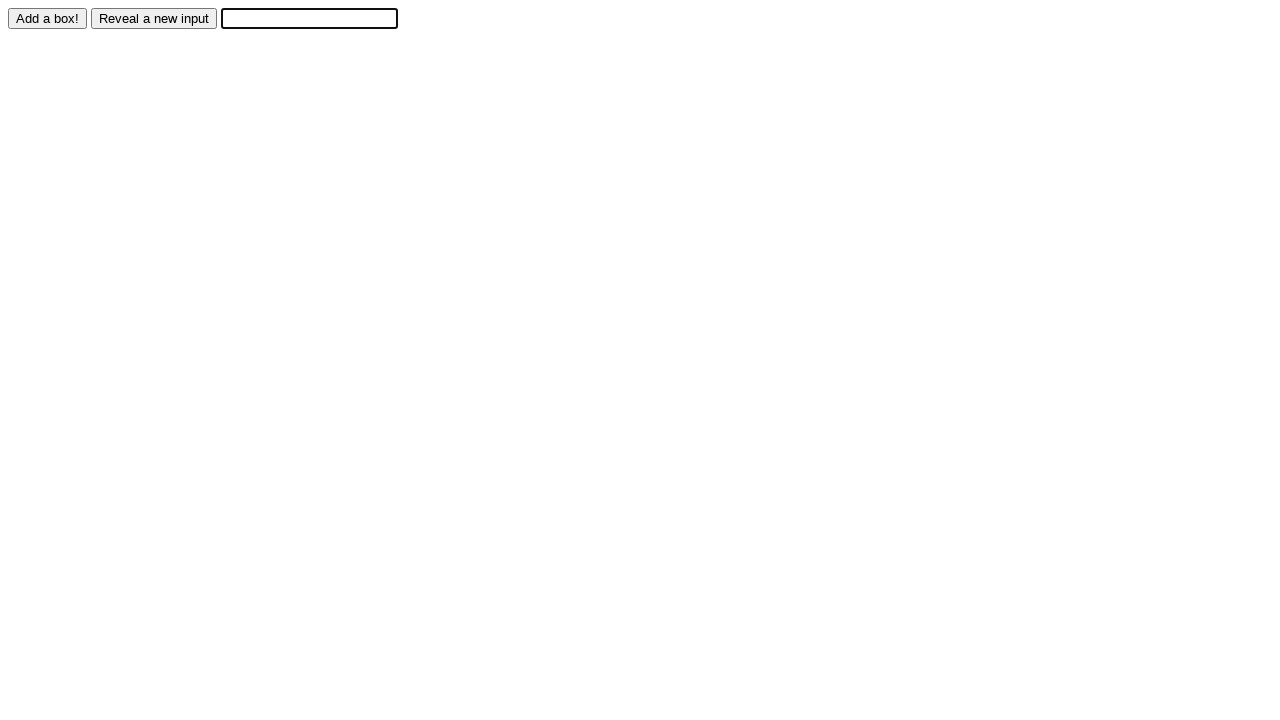

Entered 'Box test' into the revealed input field on #revealed
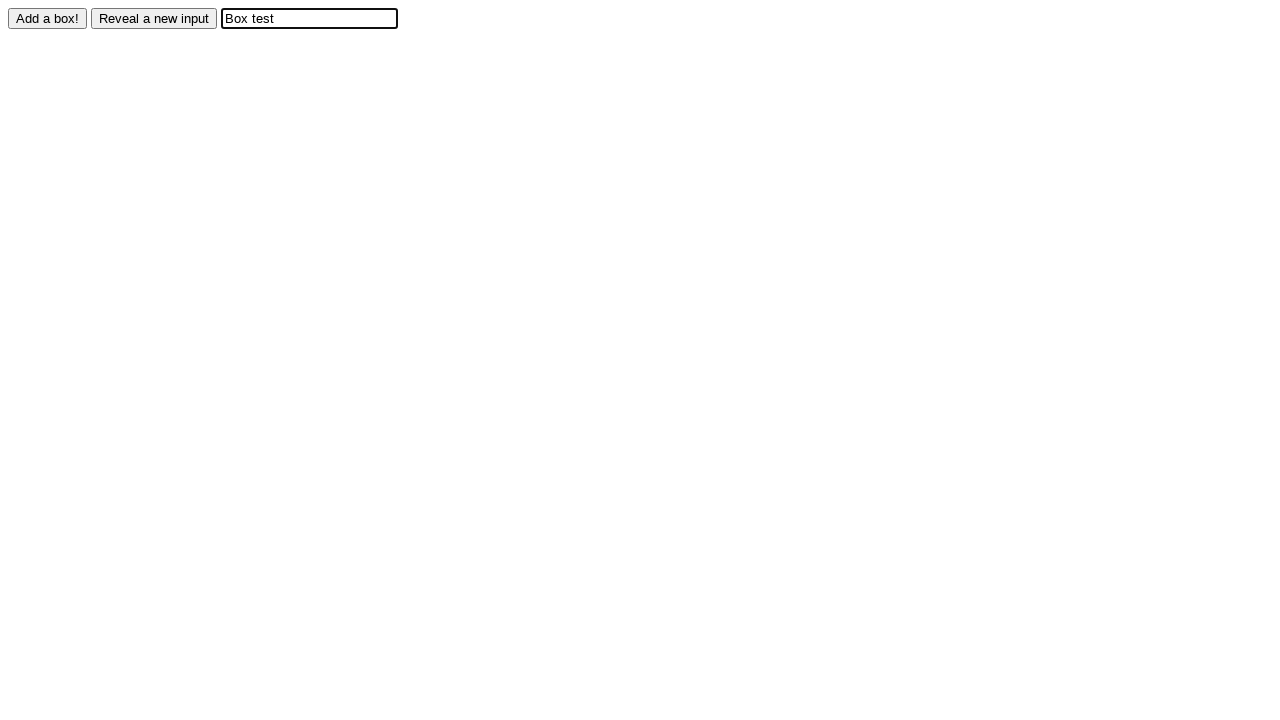

Pressed Enter to submit the form on #revealed
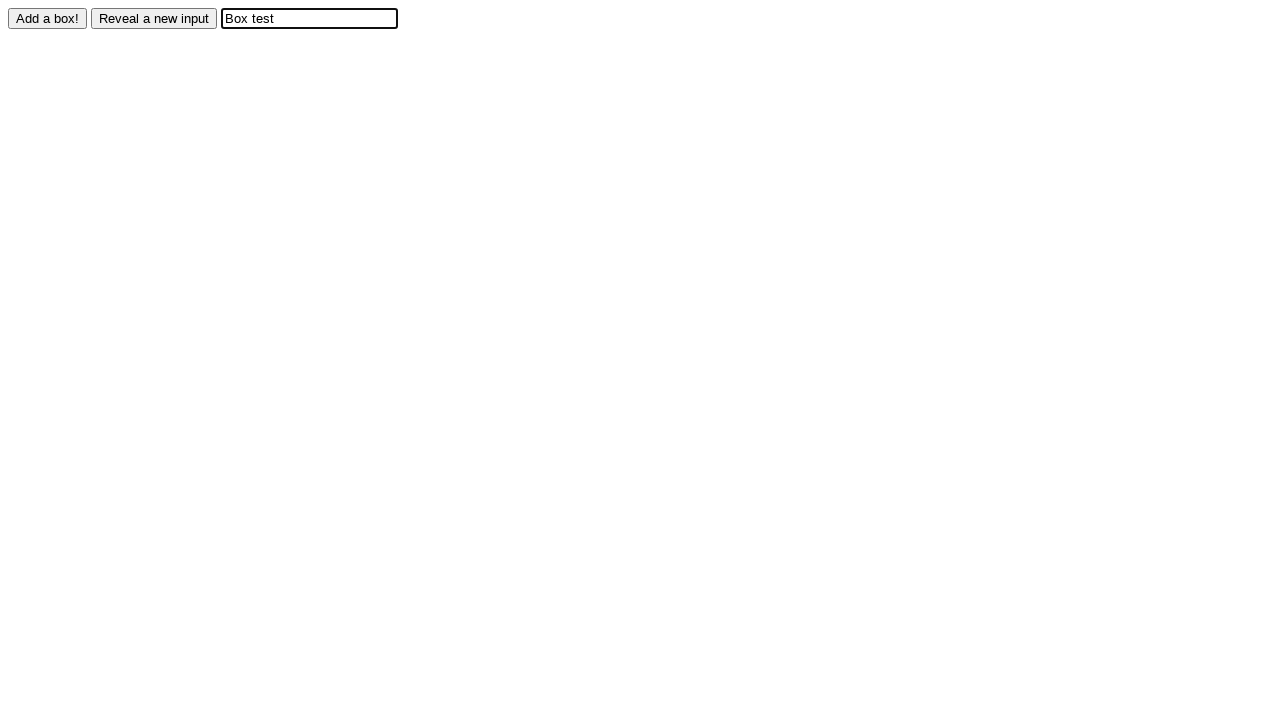

Clicked on body to confirm submission at (640, 18) on body
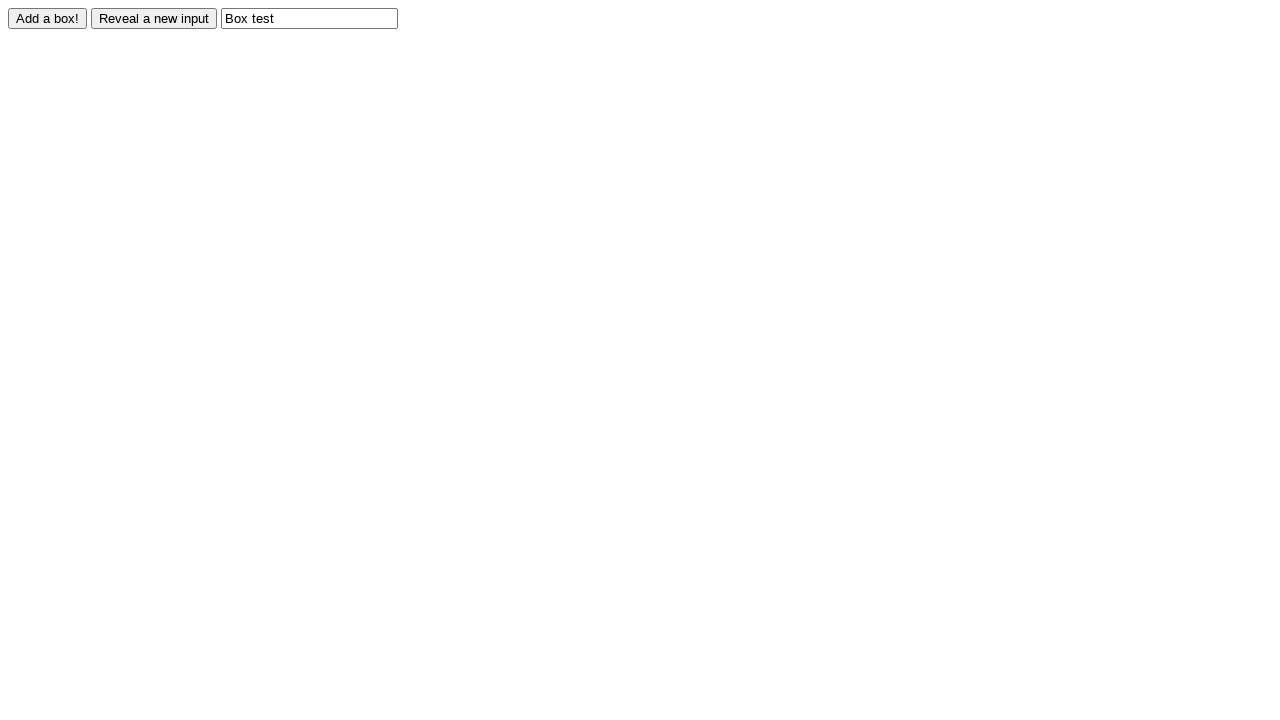

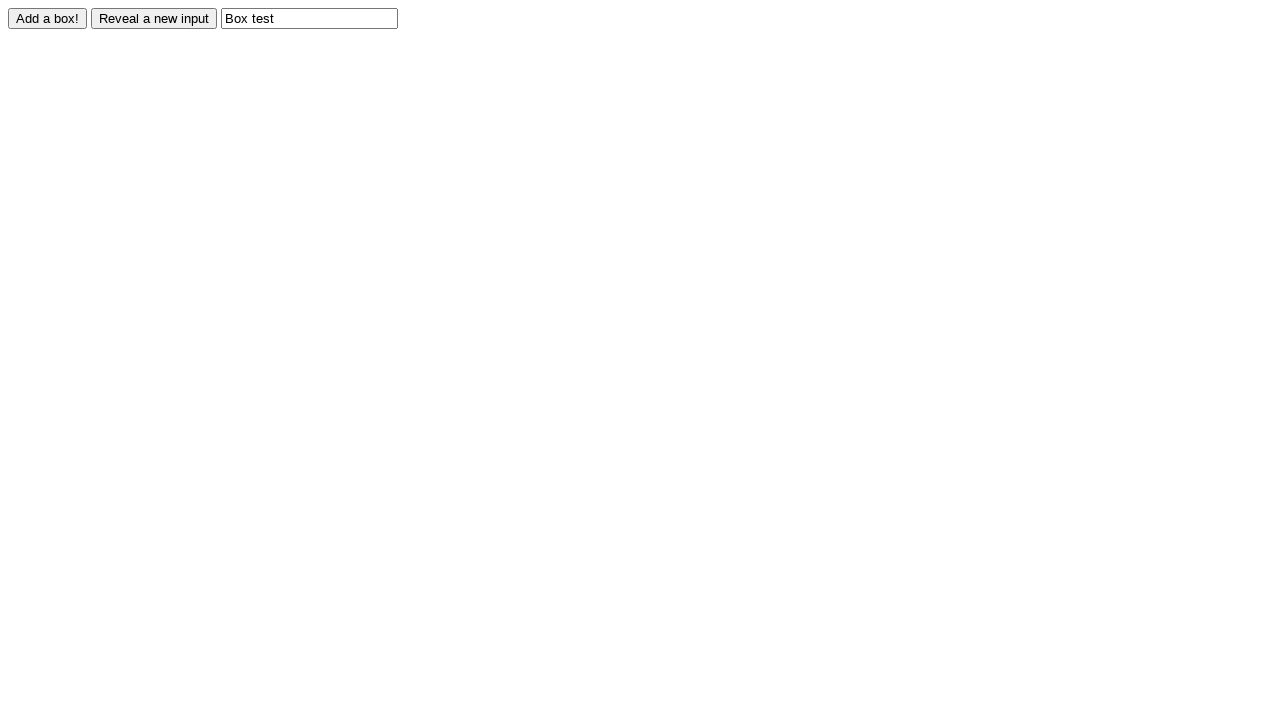